Tests dynamic loading by clicking a start button and verifying that the "Hello World!" element is displayed

Starting URL: https://automationfc.github.io/dynamic-loading/

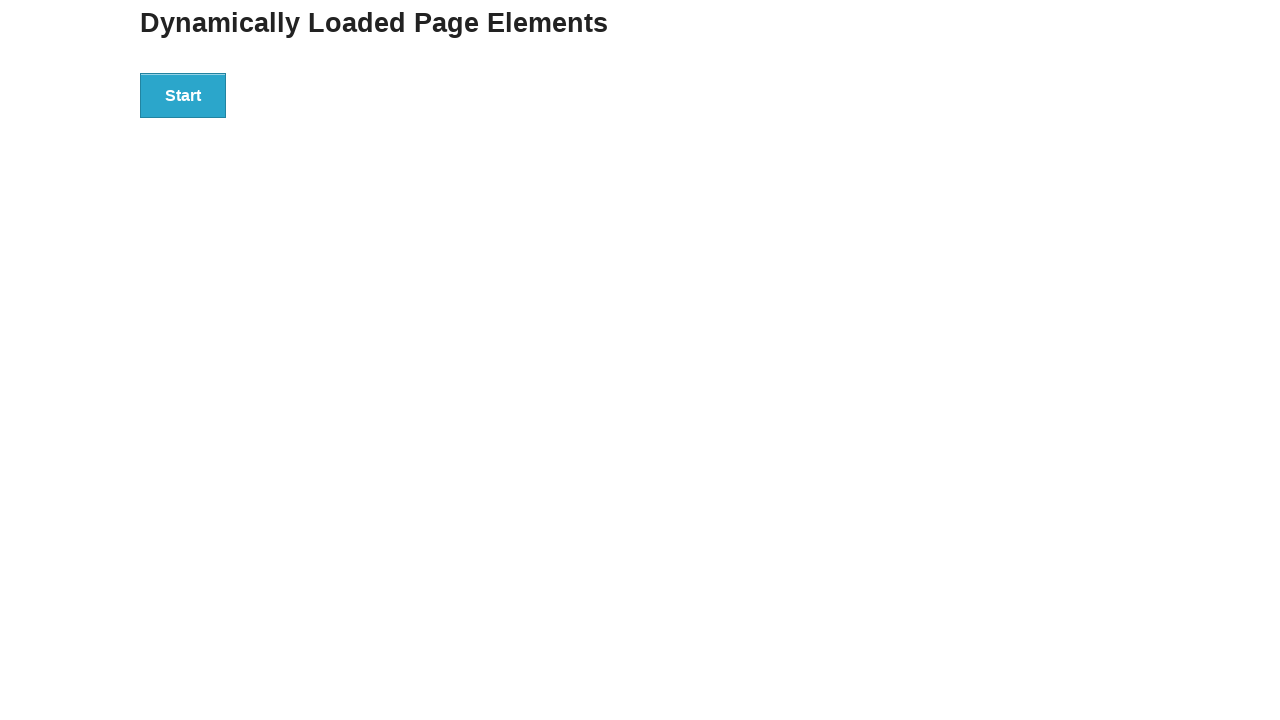

Clicked start button to trigger dynamic loading at (183, 95) on div#start>button
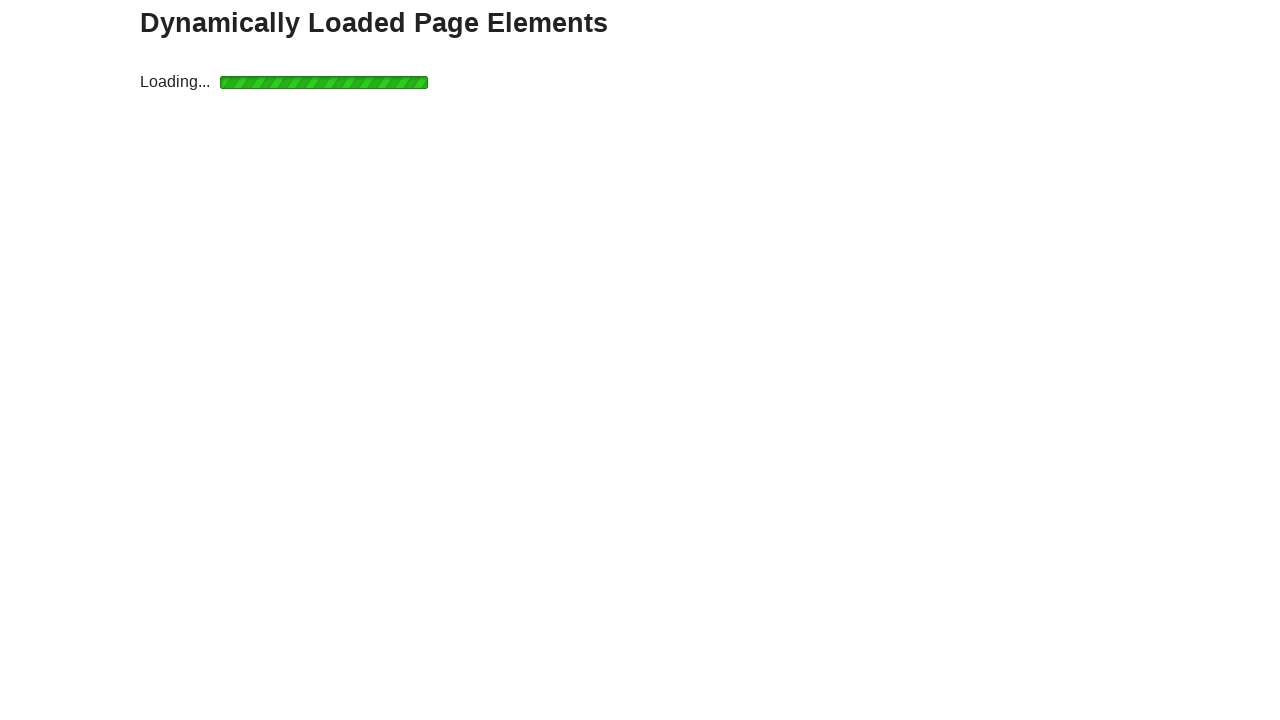

Verified 'Hello World!' element is displayed after dynamic loading
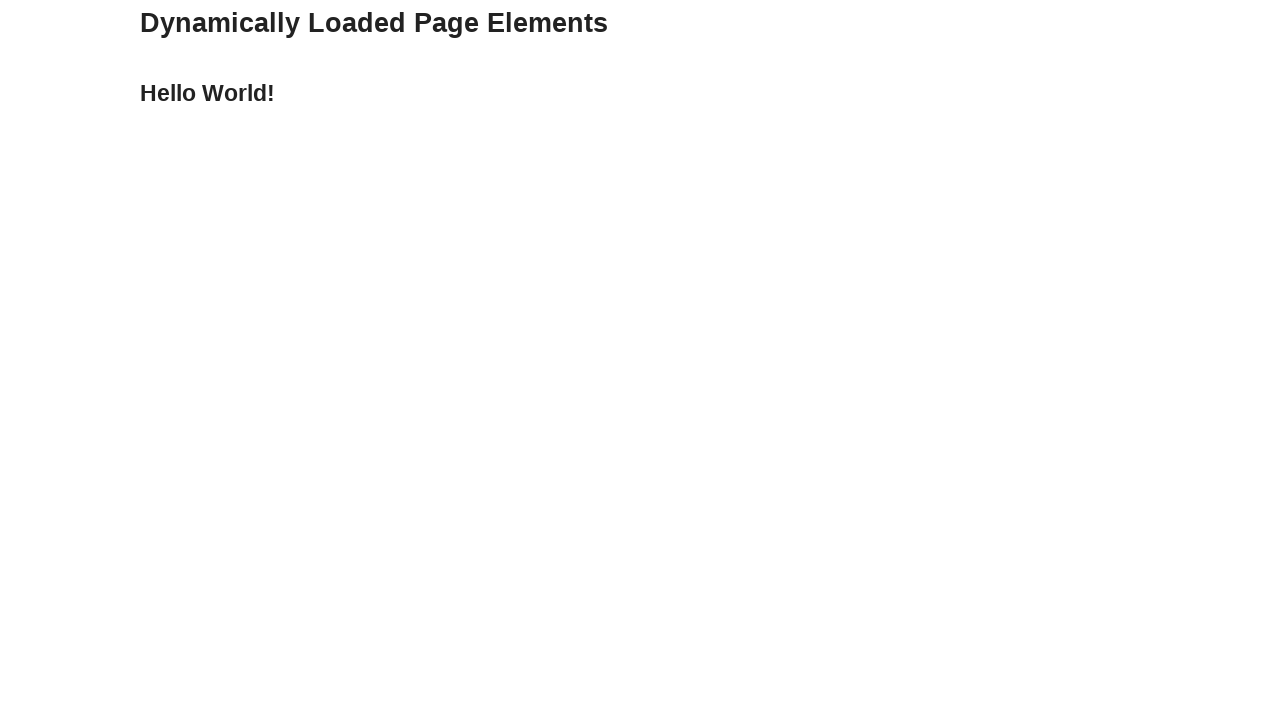

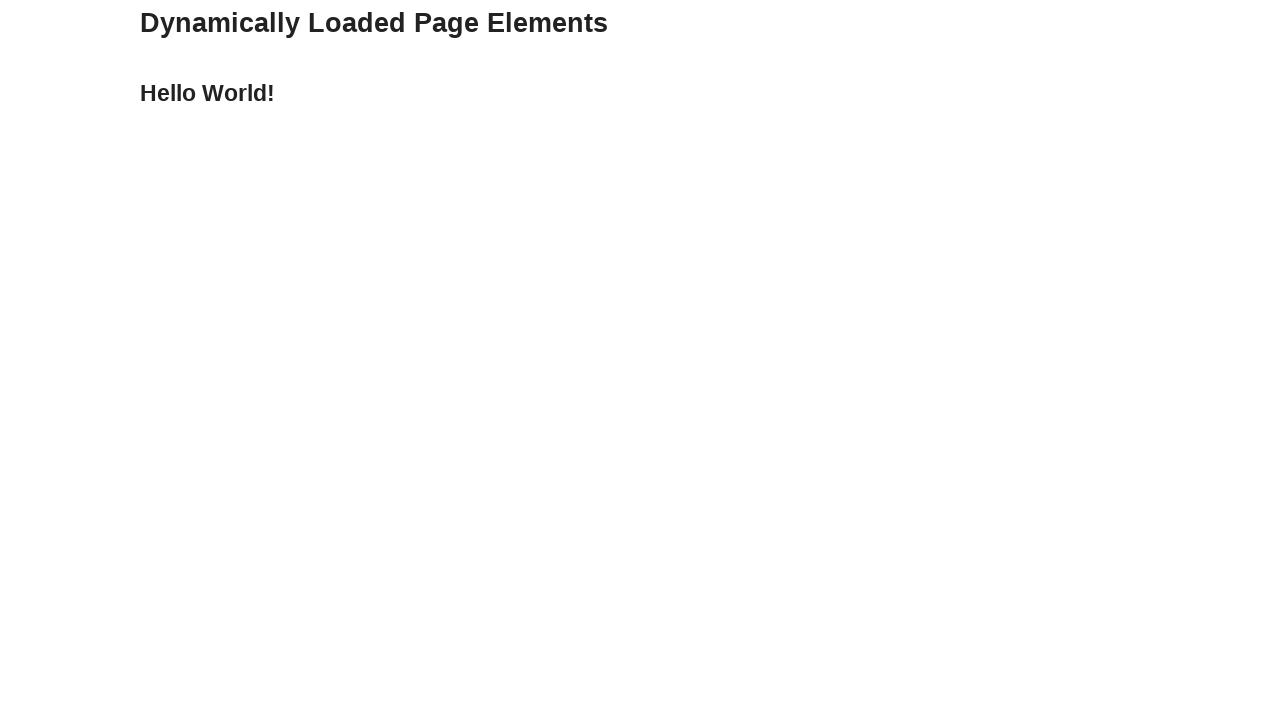